Searches for an anime on MyAnimeList by entering a search query and submitting the search form, then waits for results to load

Starting URL: https://myanimelist.net/anime.php

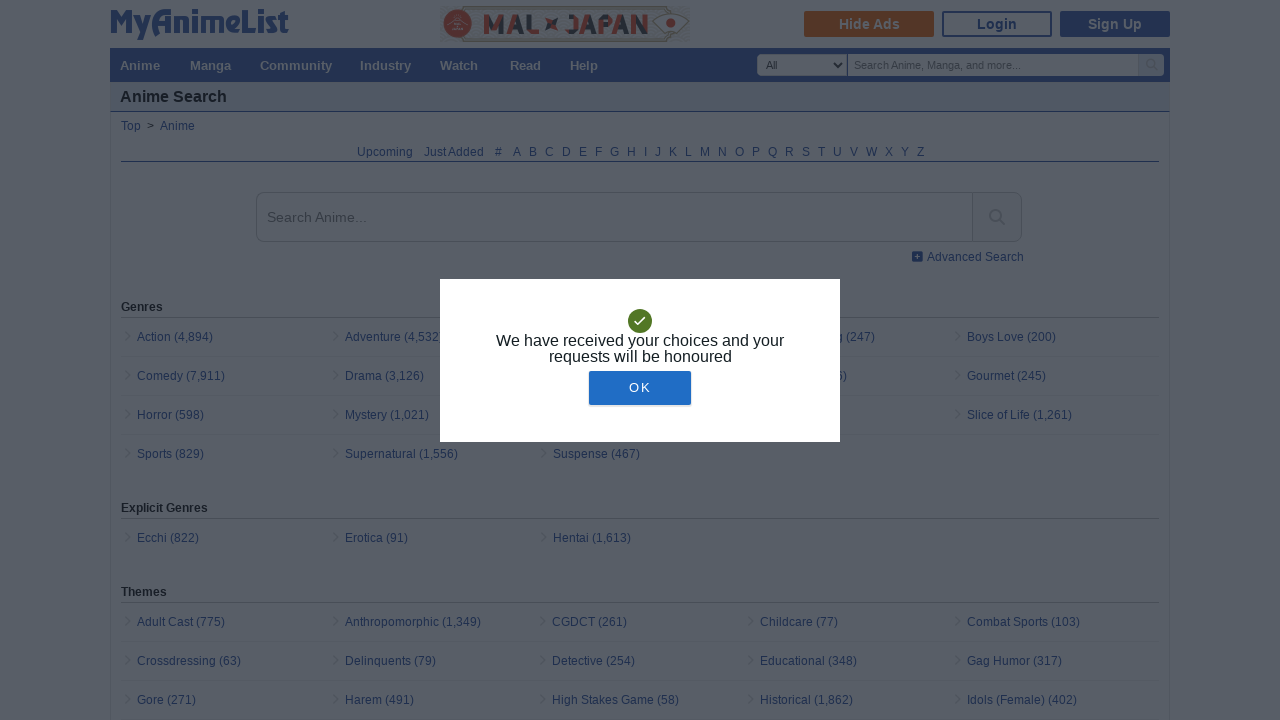

Filled search bar with 'Naruto' on #q
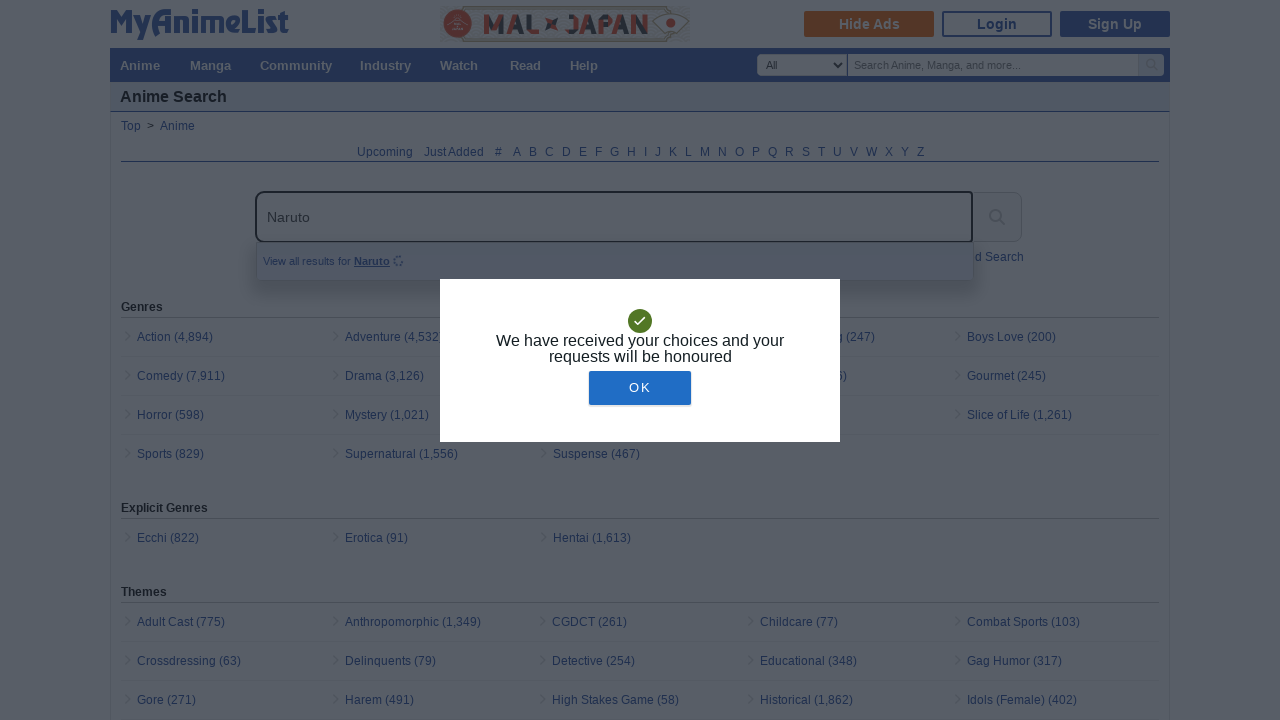

Submitted search by pressing Enter on #q
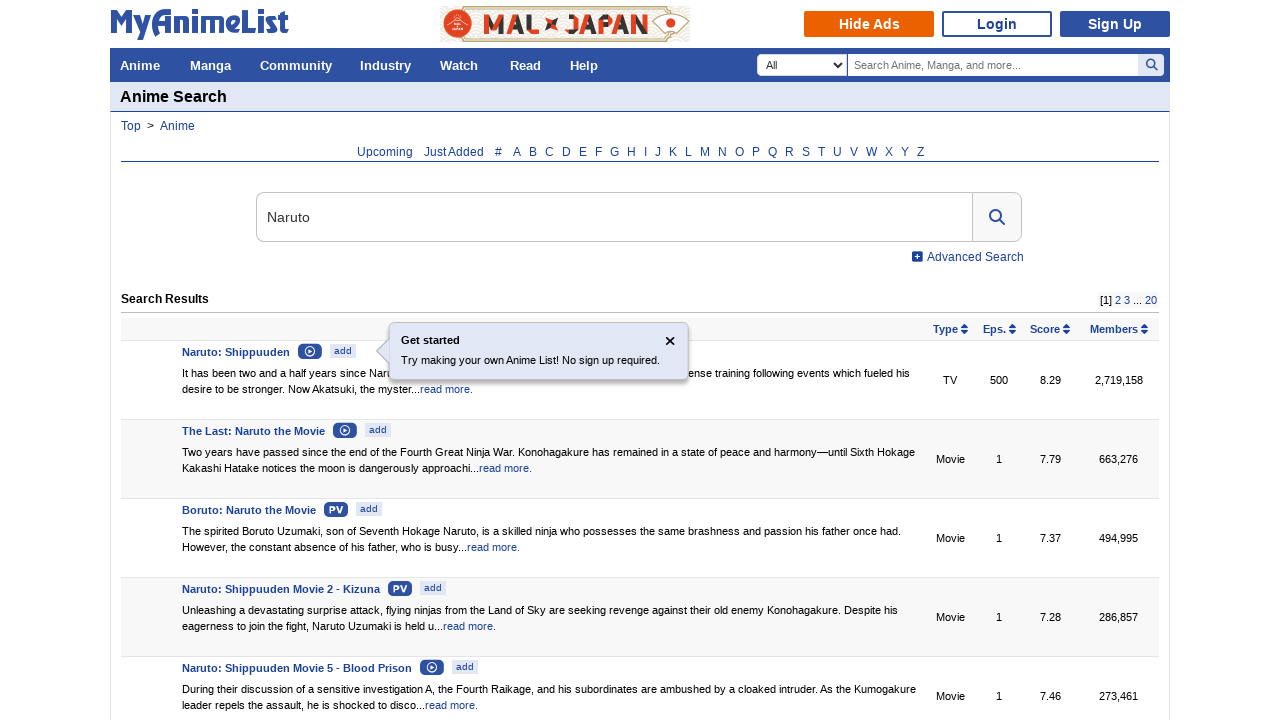

Search results loaded successfully
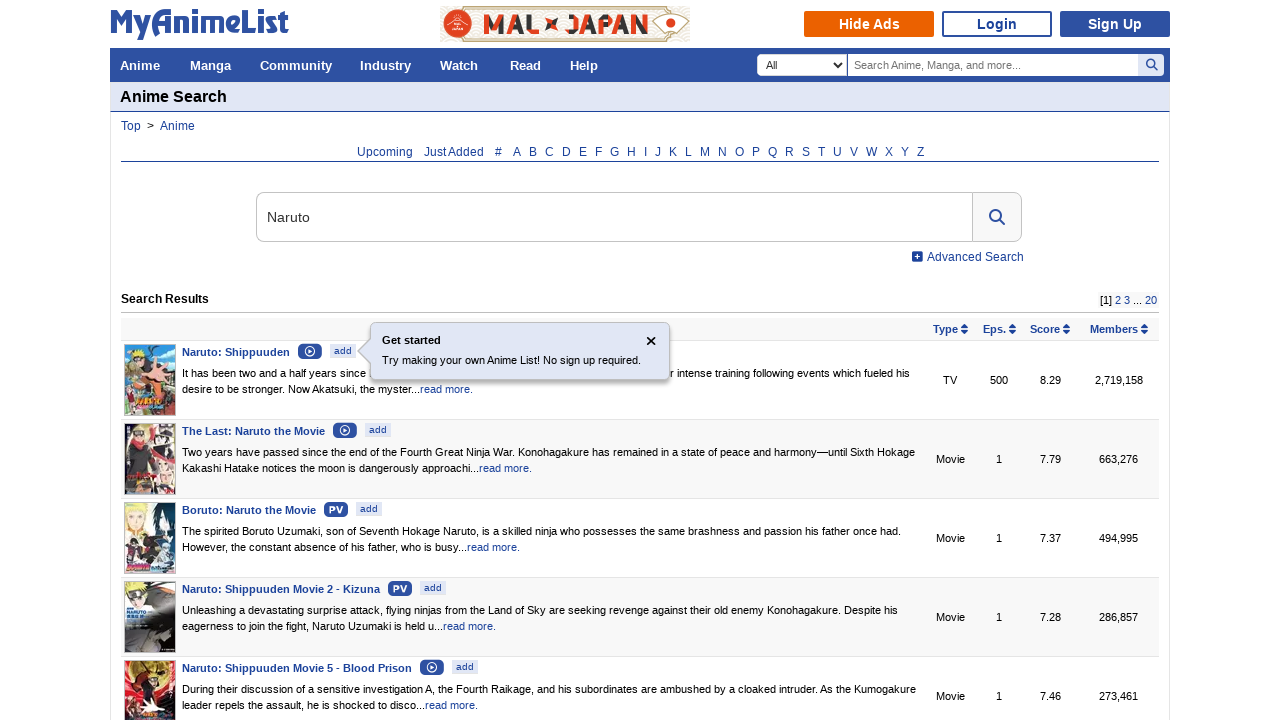

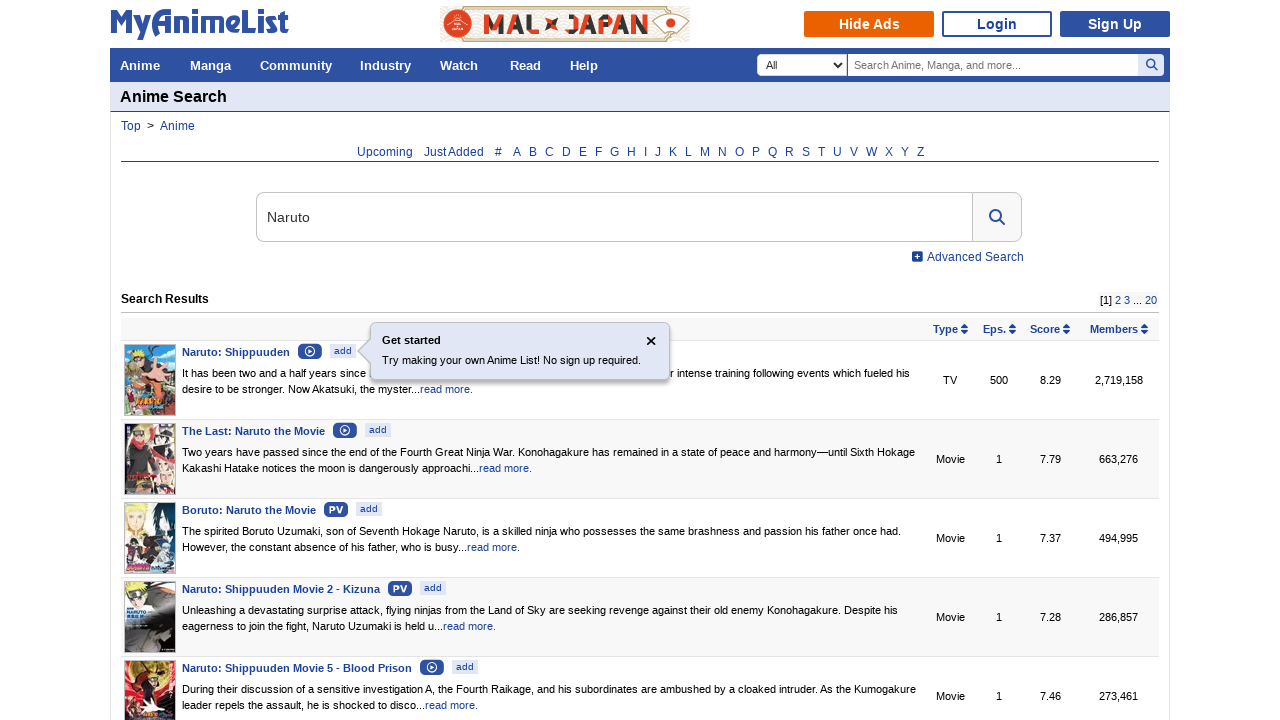